Tests hover functionality by moving mouse over three different images and verifying that the correct user names are displayed

Starting URL: https://practice.cydeo.com/hovers

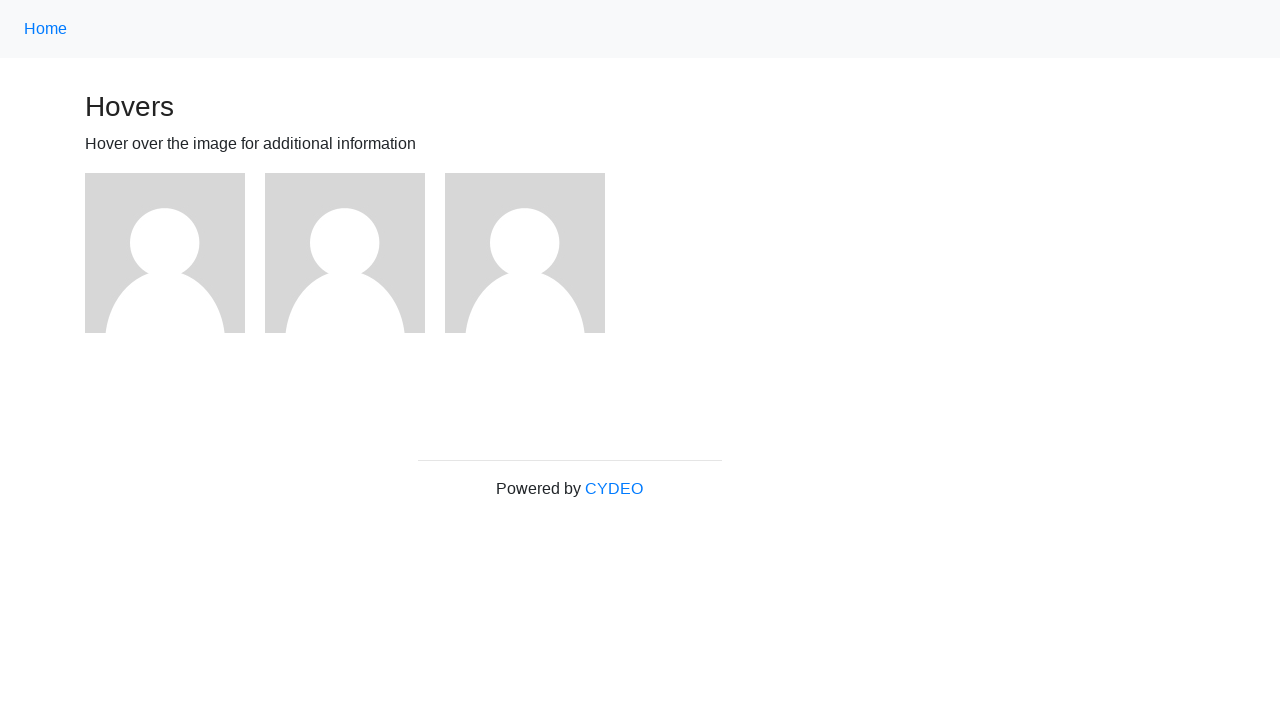

Located first image element
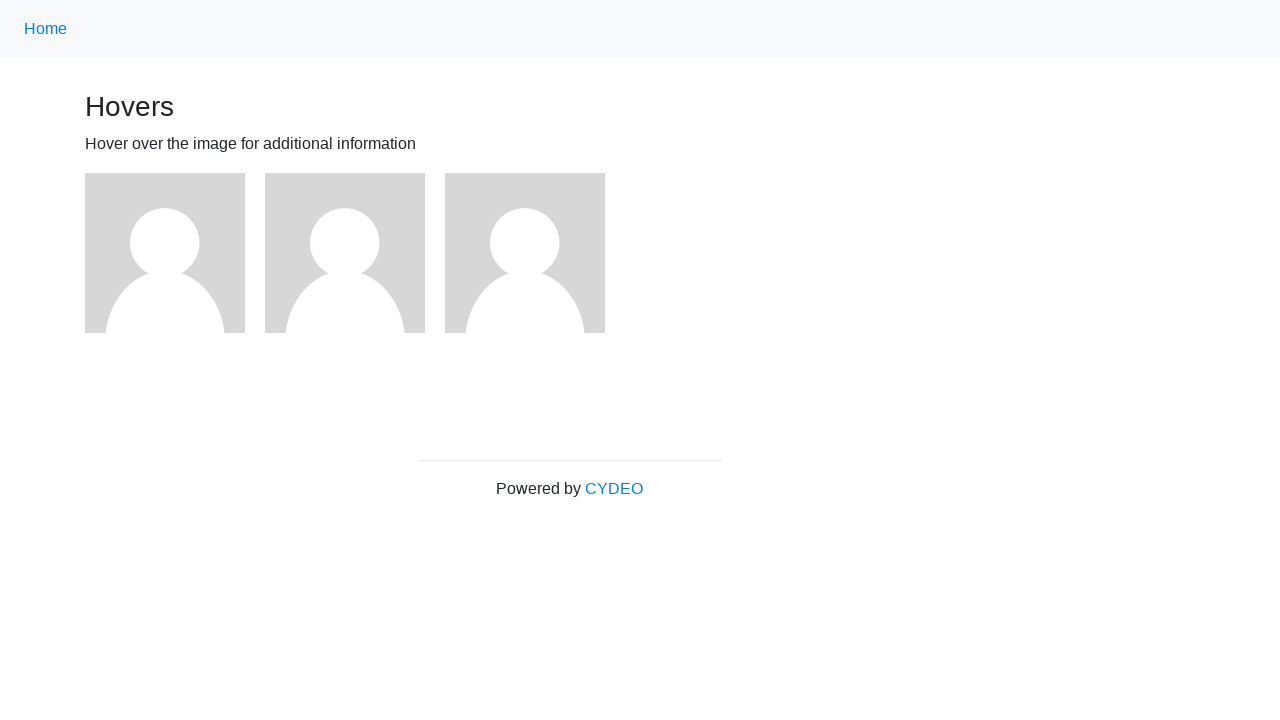

Located second image element
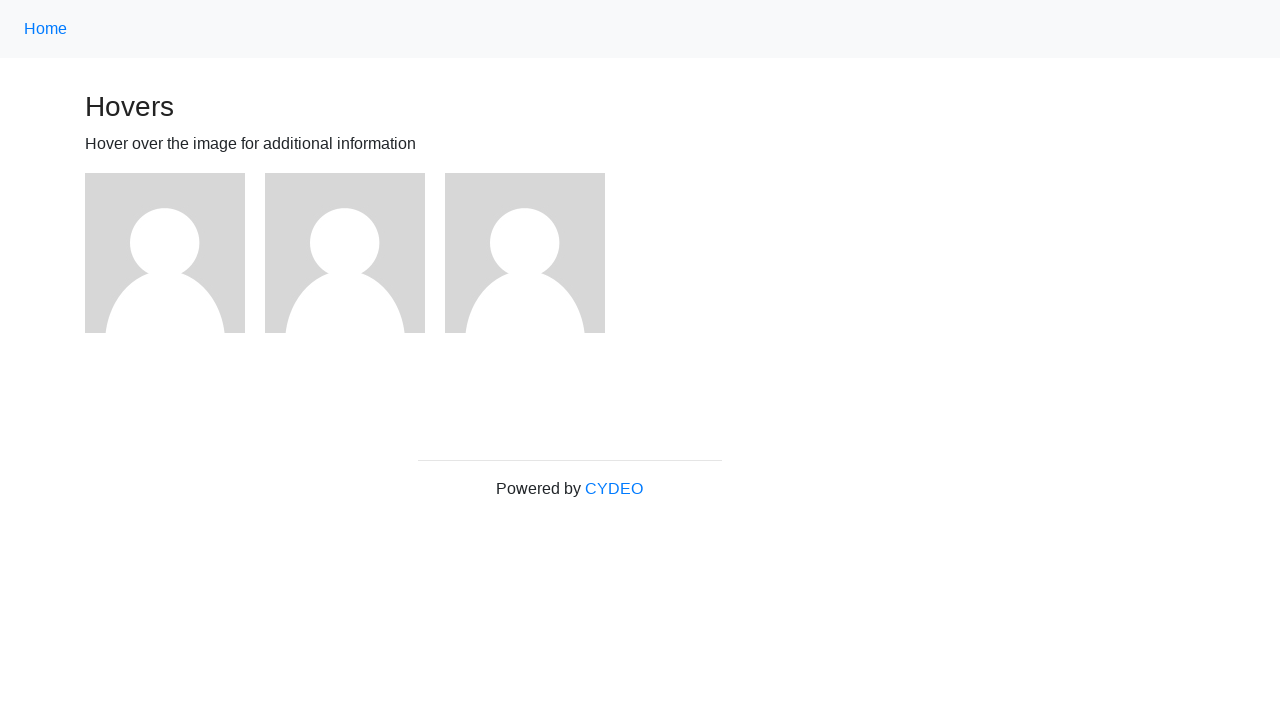

Located third image element
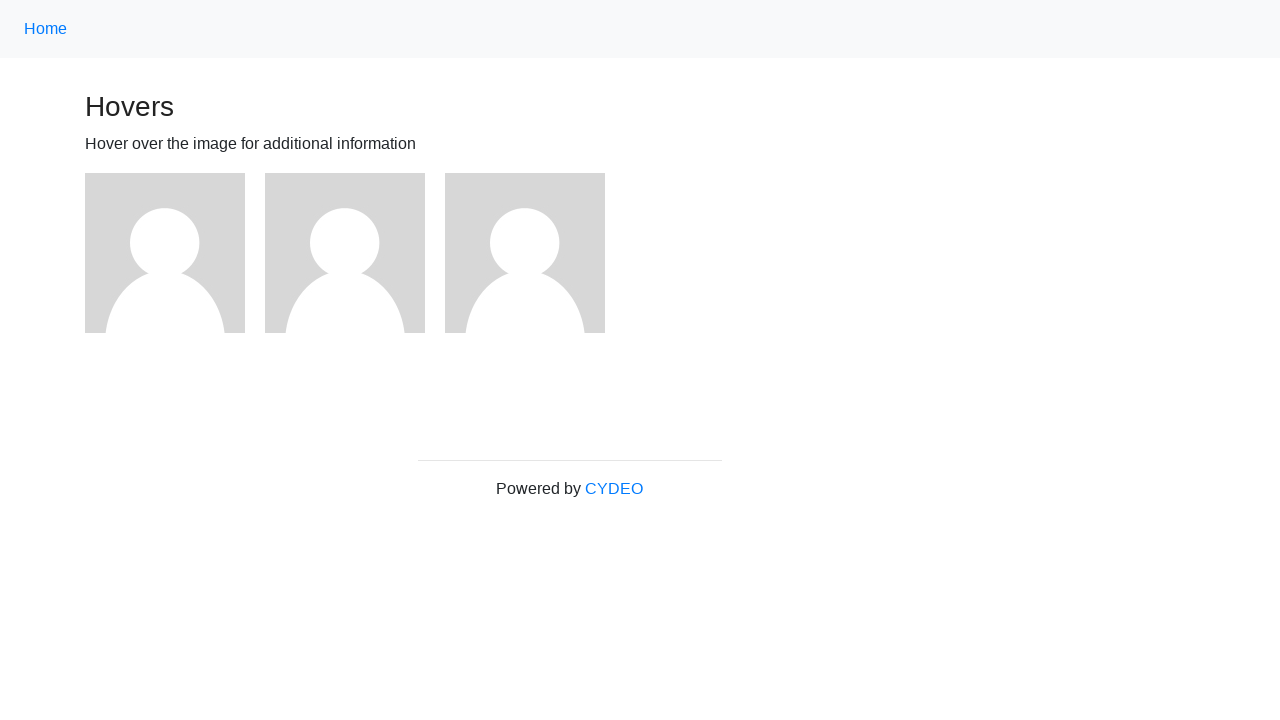

Located first user name element
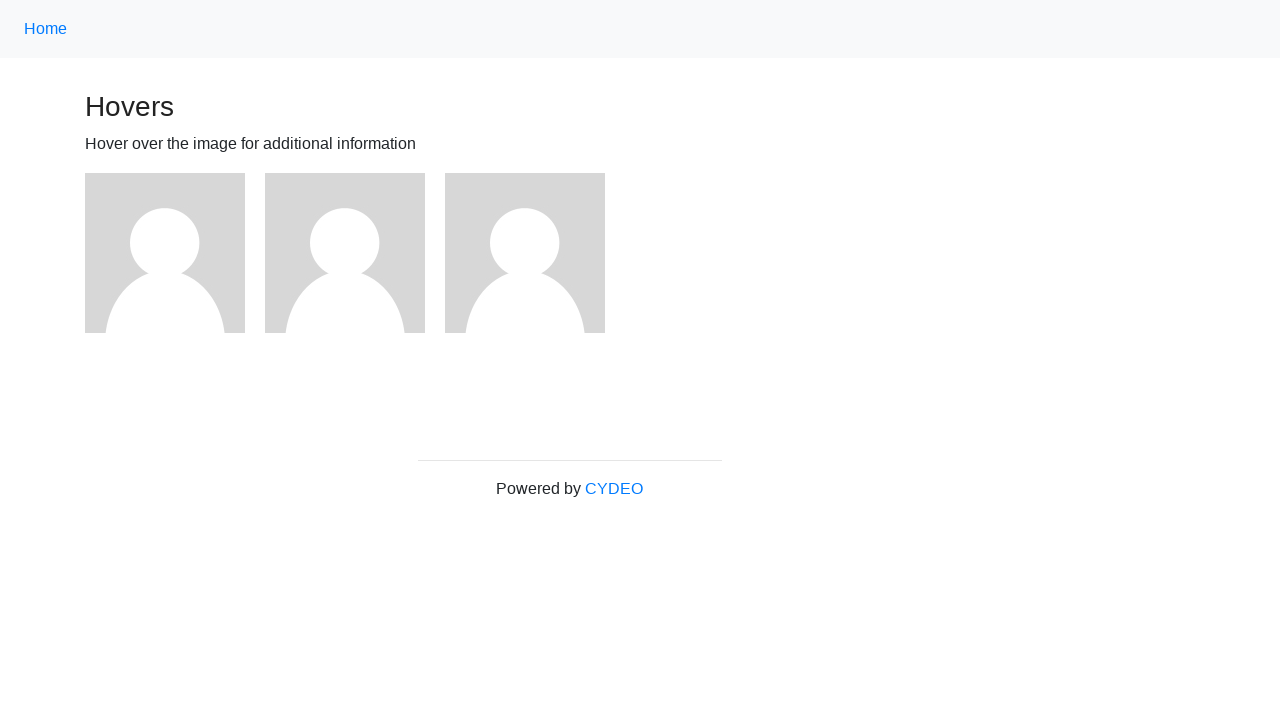

Located second user name element
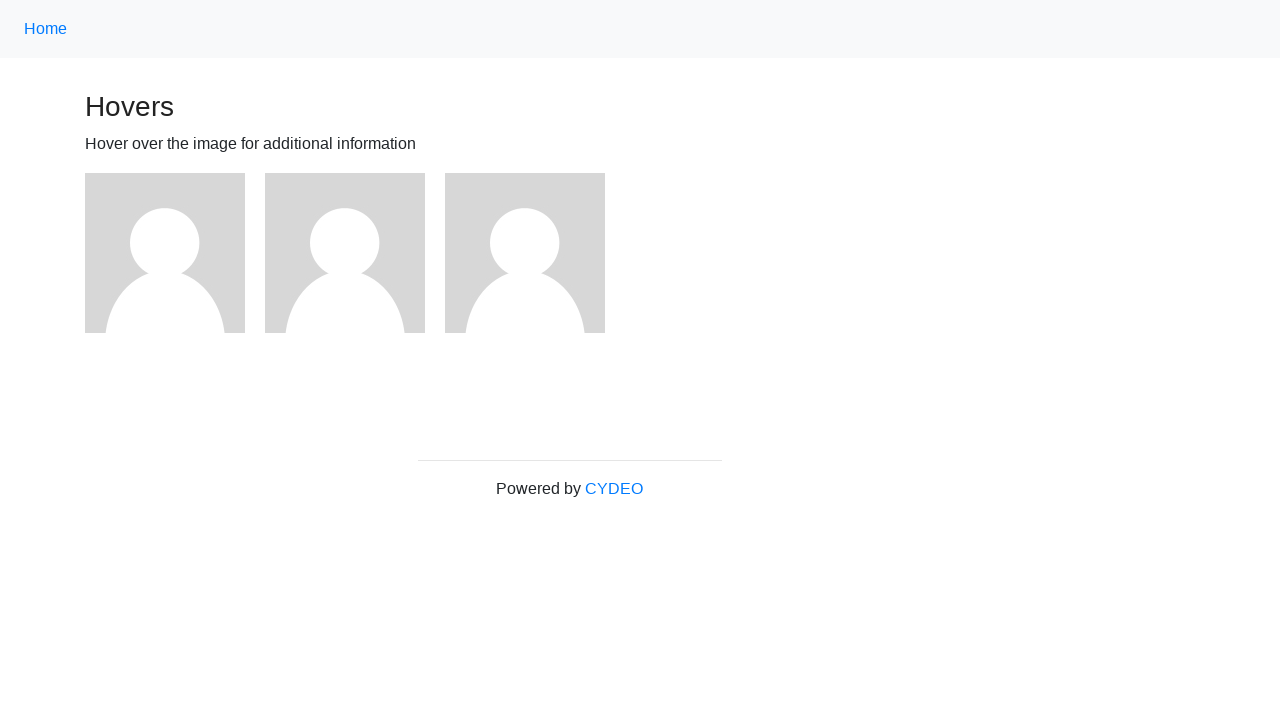

Located third user name element
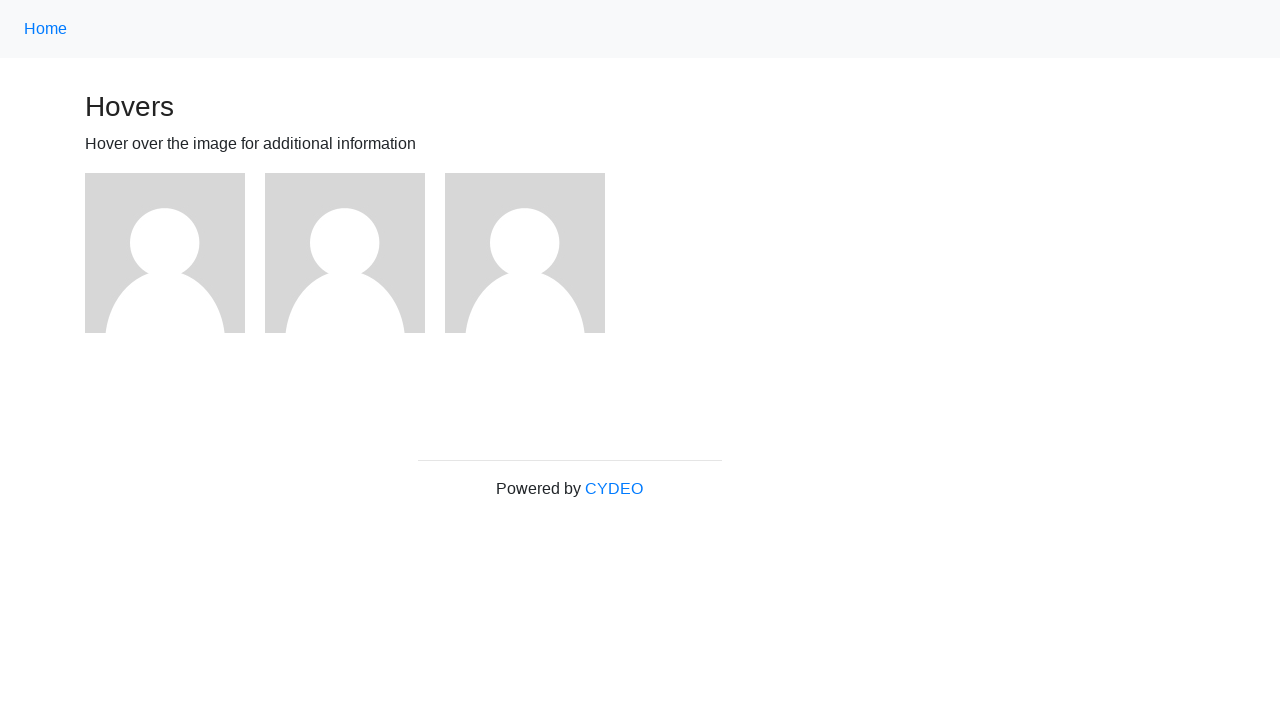

Hovered over first image at (165, 253) on (//img)[1]
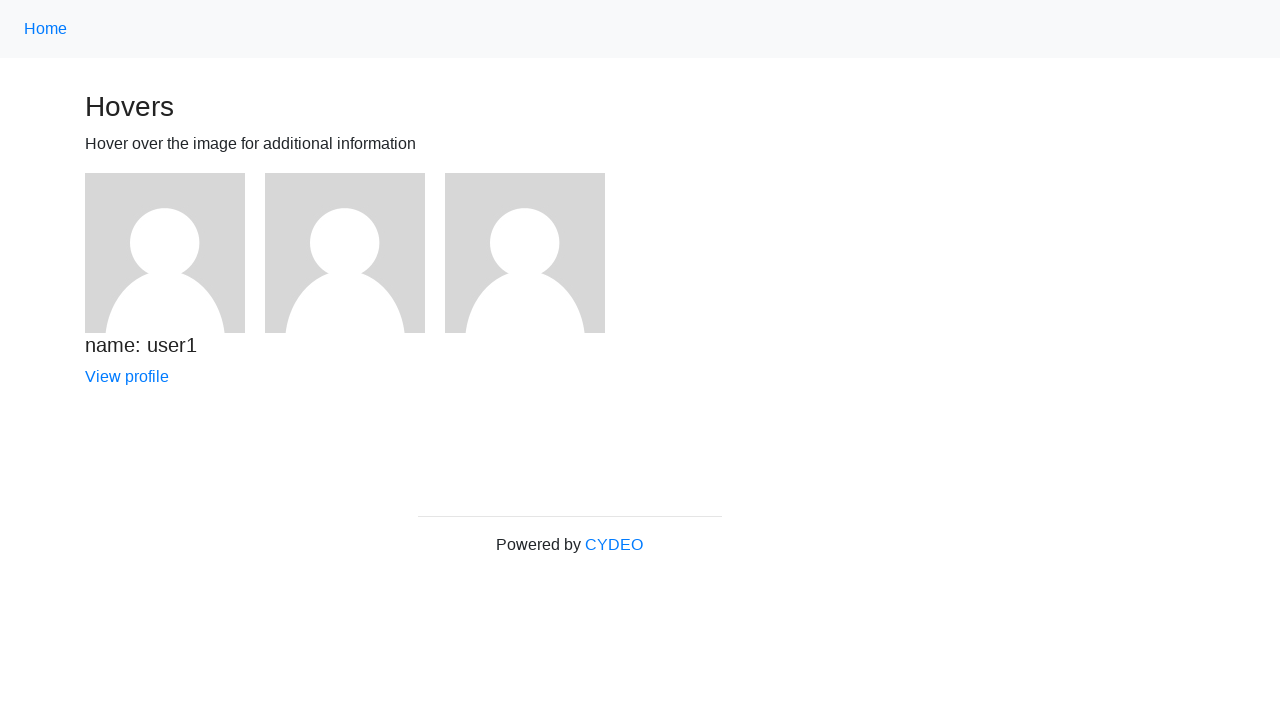

Verified first user name is 'name: user1'
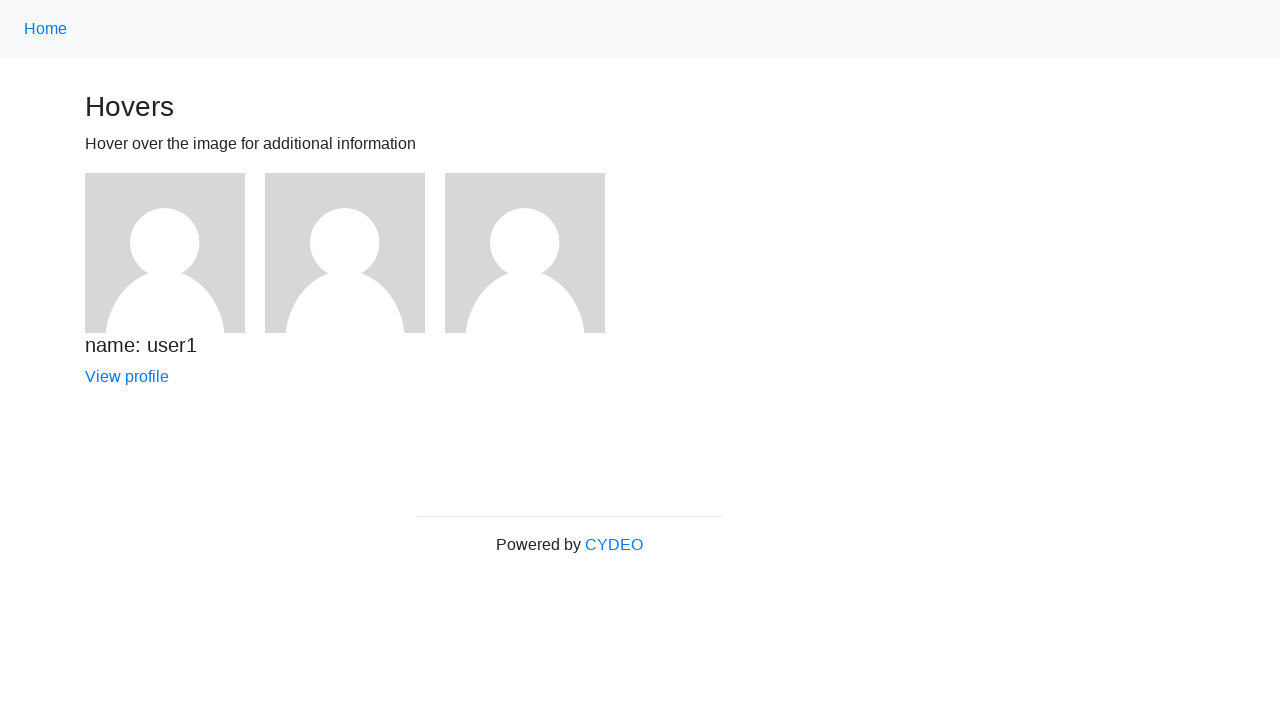

Hovered over second image at (345, 253) on (//img)[2]
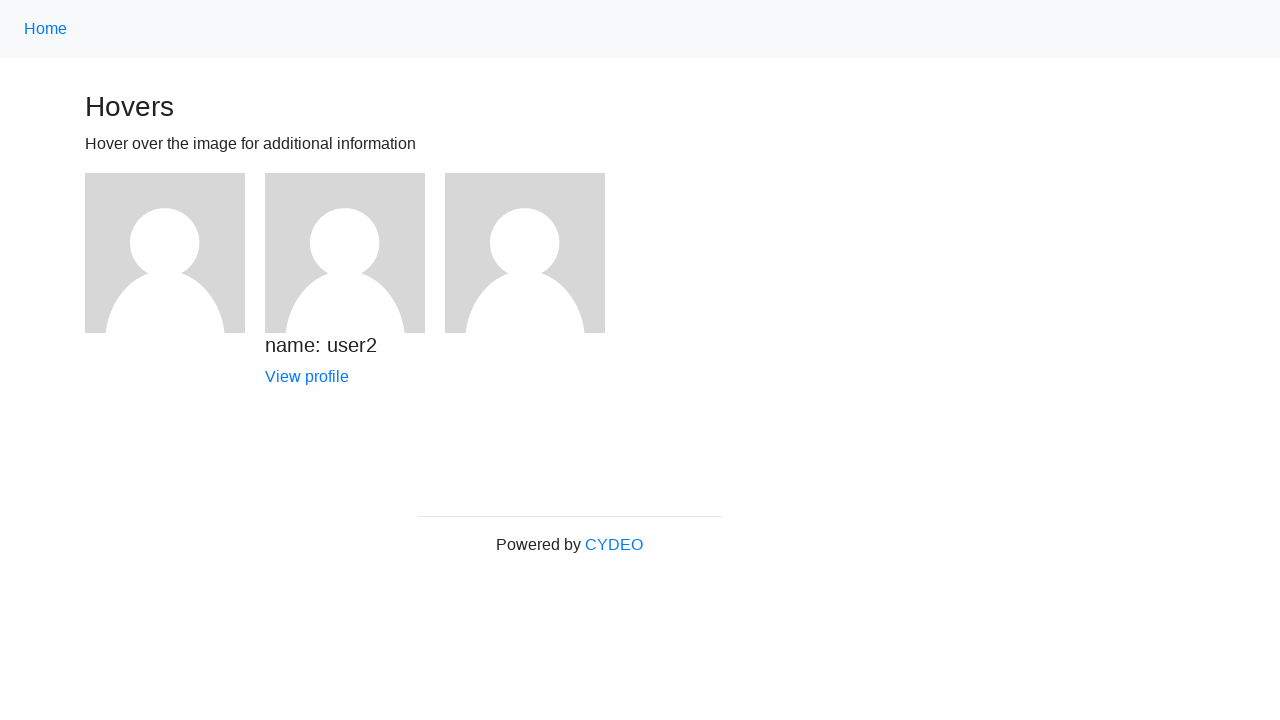

Verified second user name is 'name: user2'
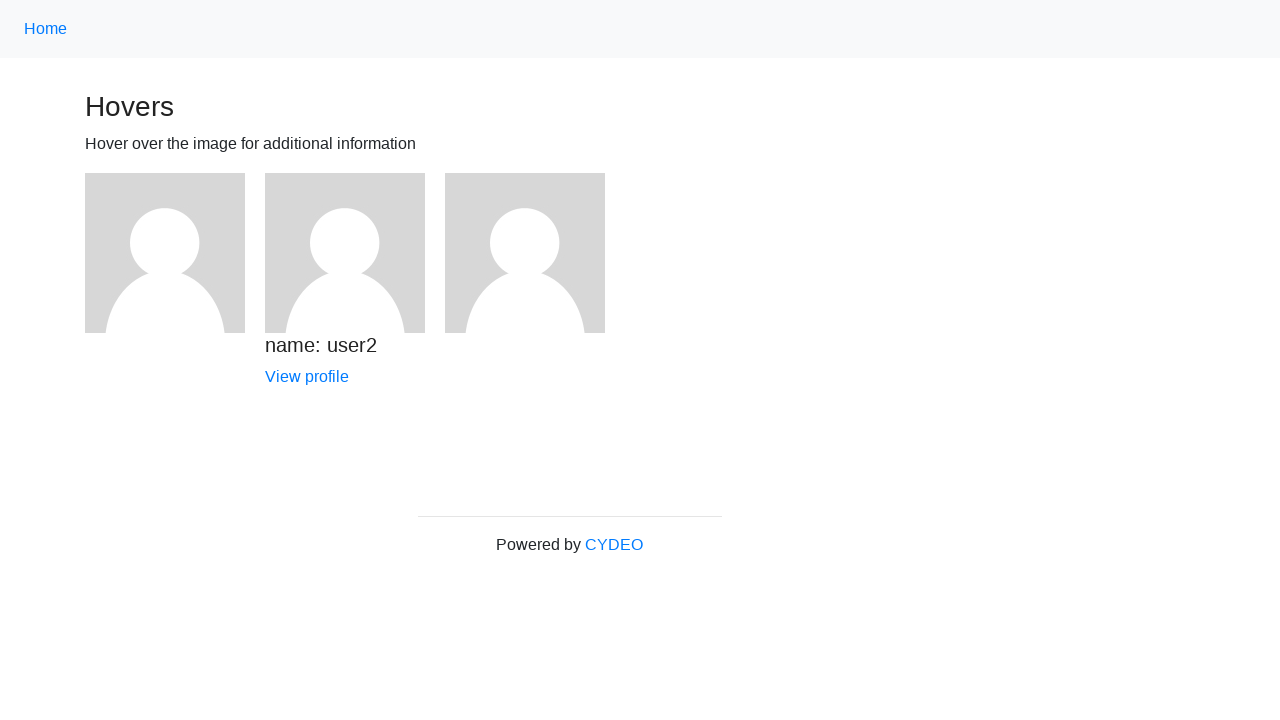

Hovered over third image at (525, 253) on (//img)[3]
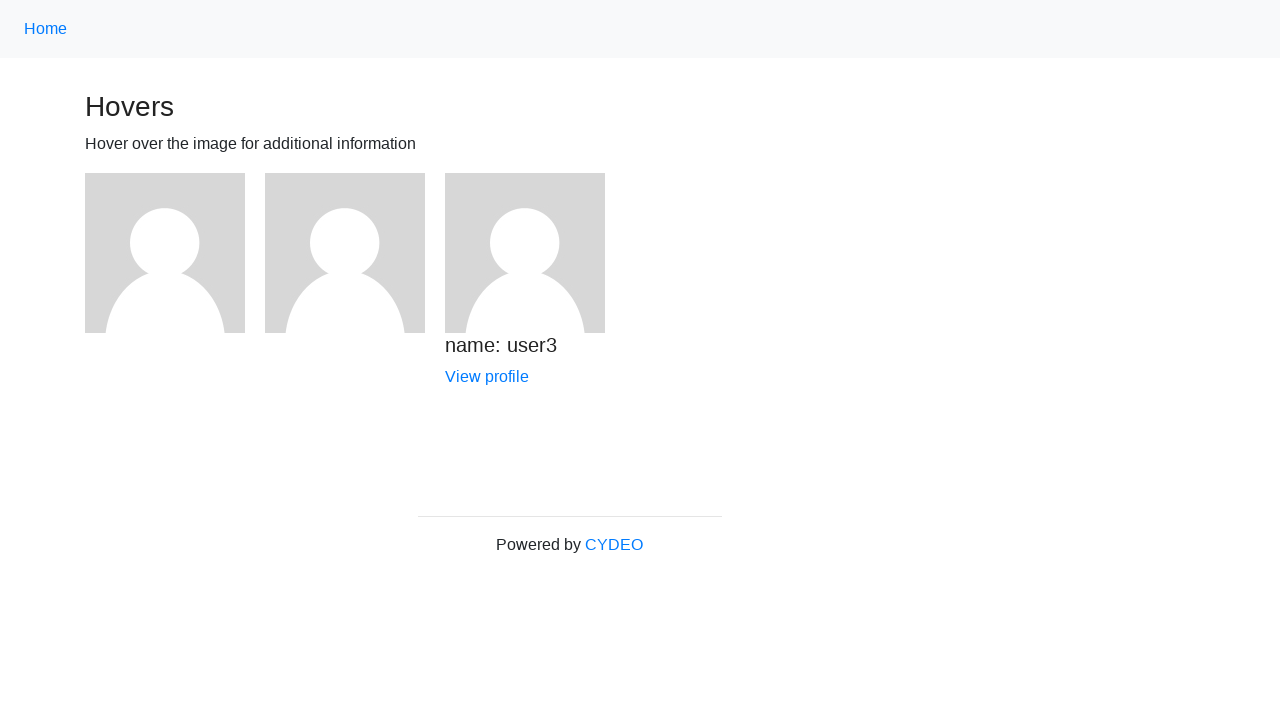

Verified third user name is 'name: user3'
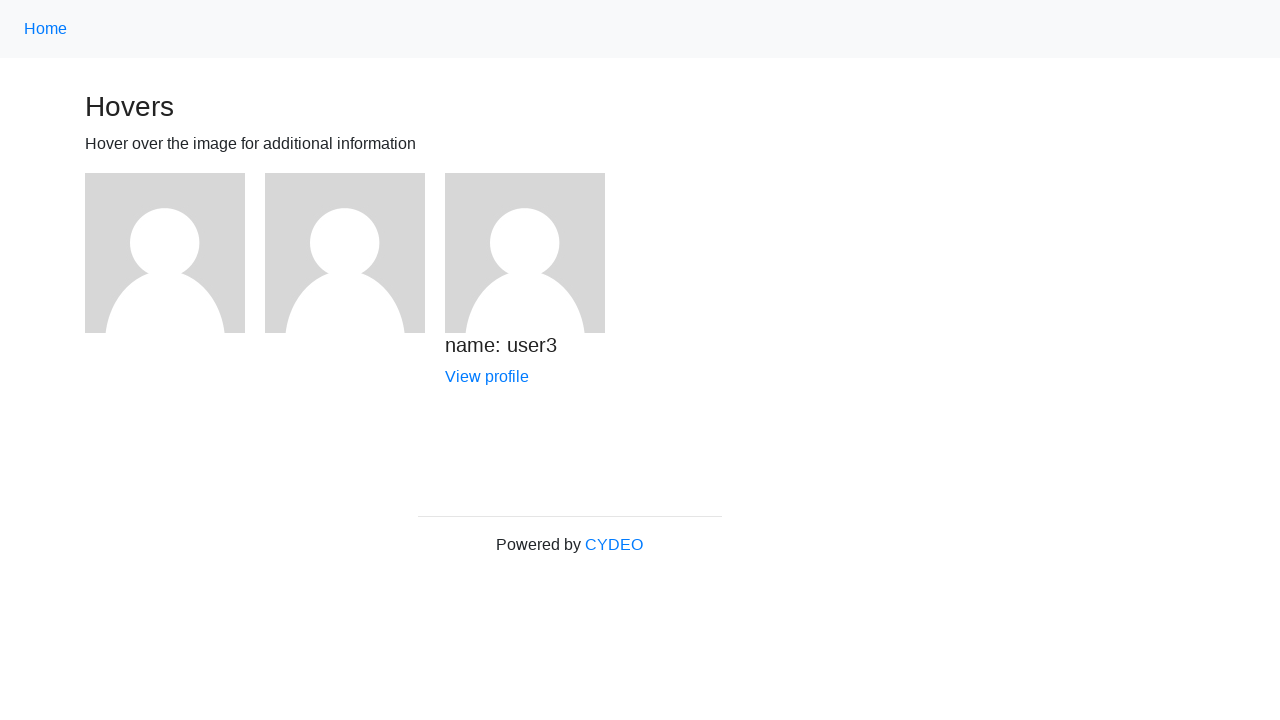

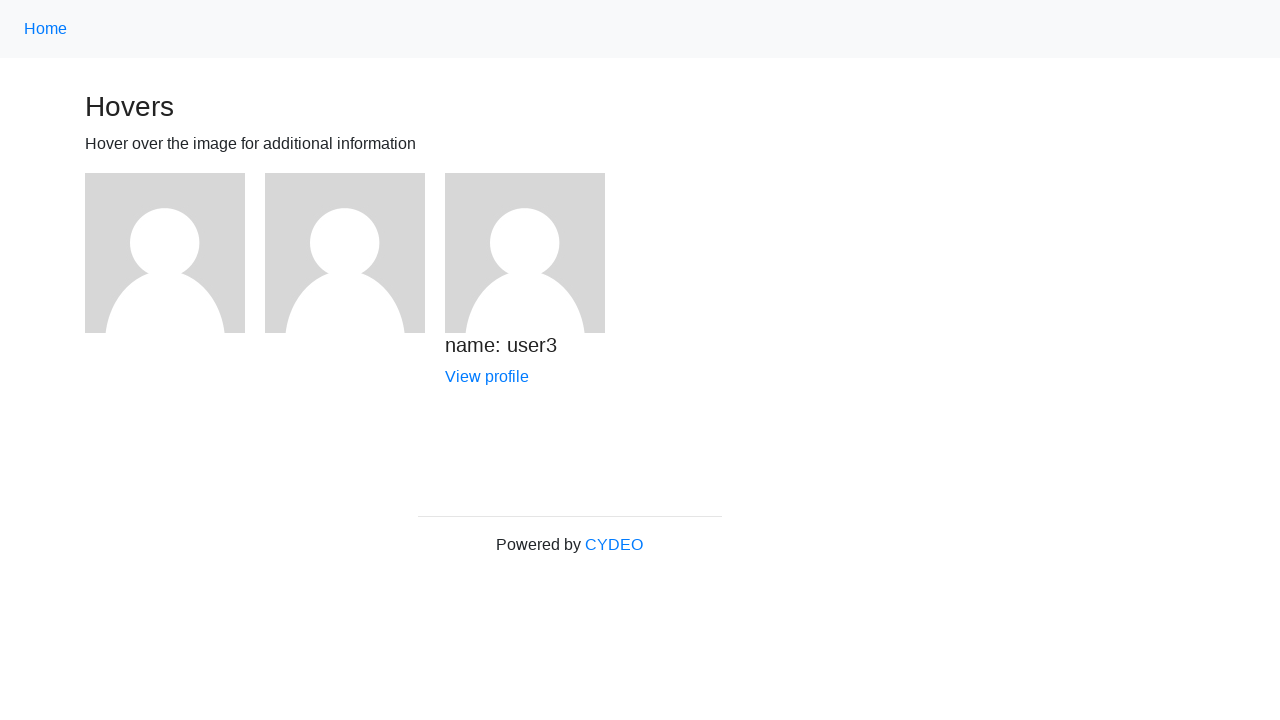